Tests menu hover functionality by hovering over a menu item to reveal a submenu and waiting for the submenu element to become visible

Starting URL: https://demoqa.com/menu

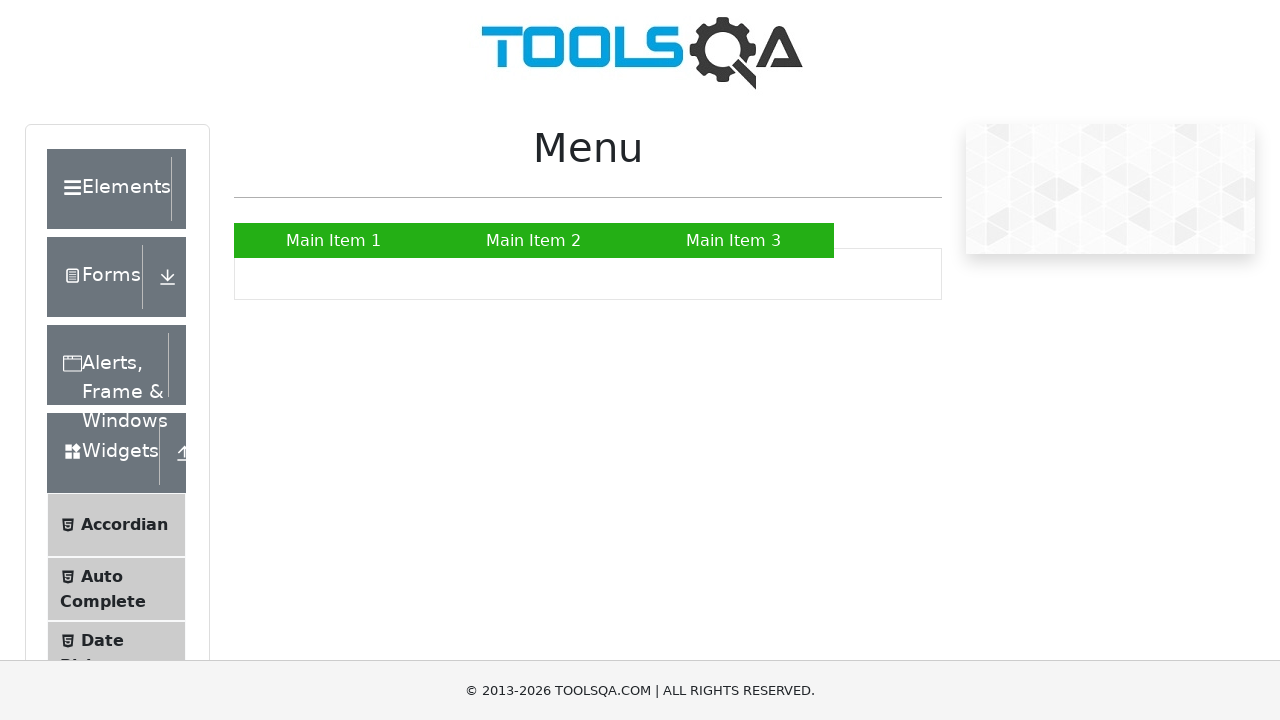

Located the second menu item
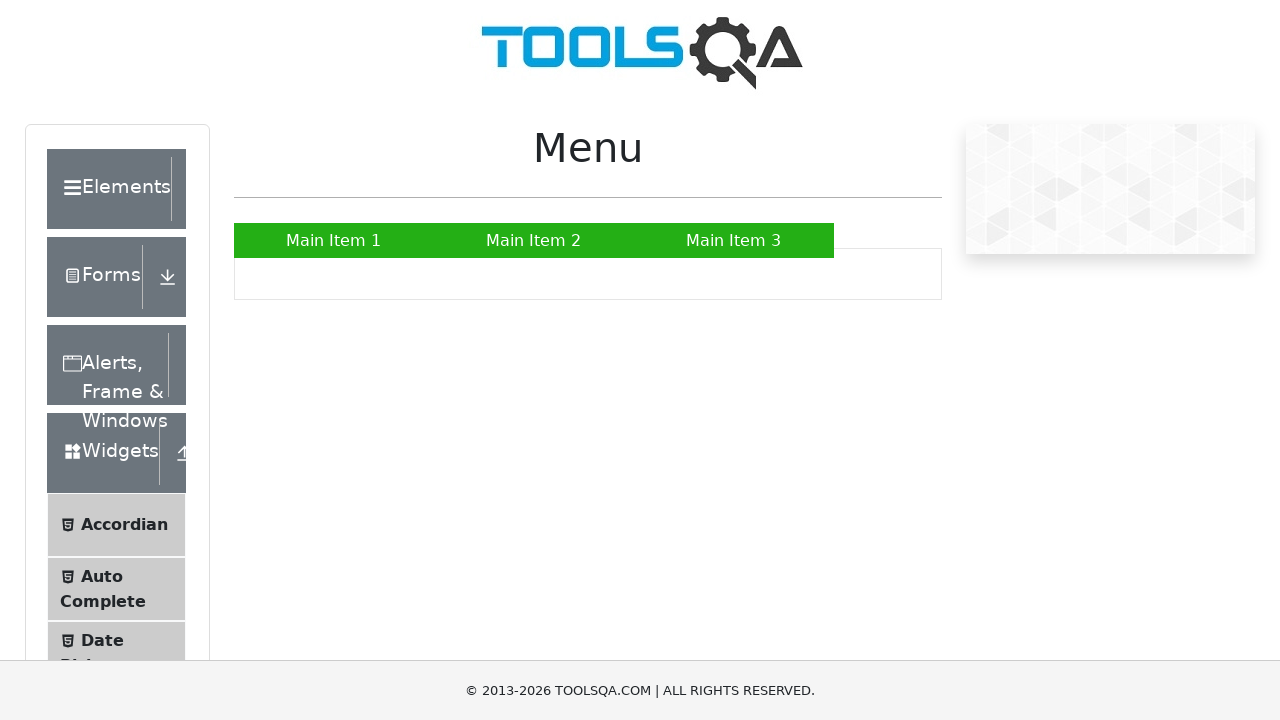

Hovered over the second menu item to reveal submenu at (534, 240) on xpath=//ul[@id='nav']/li[2]
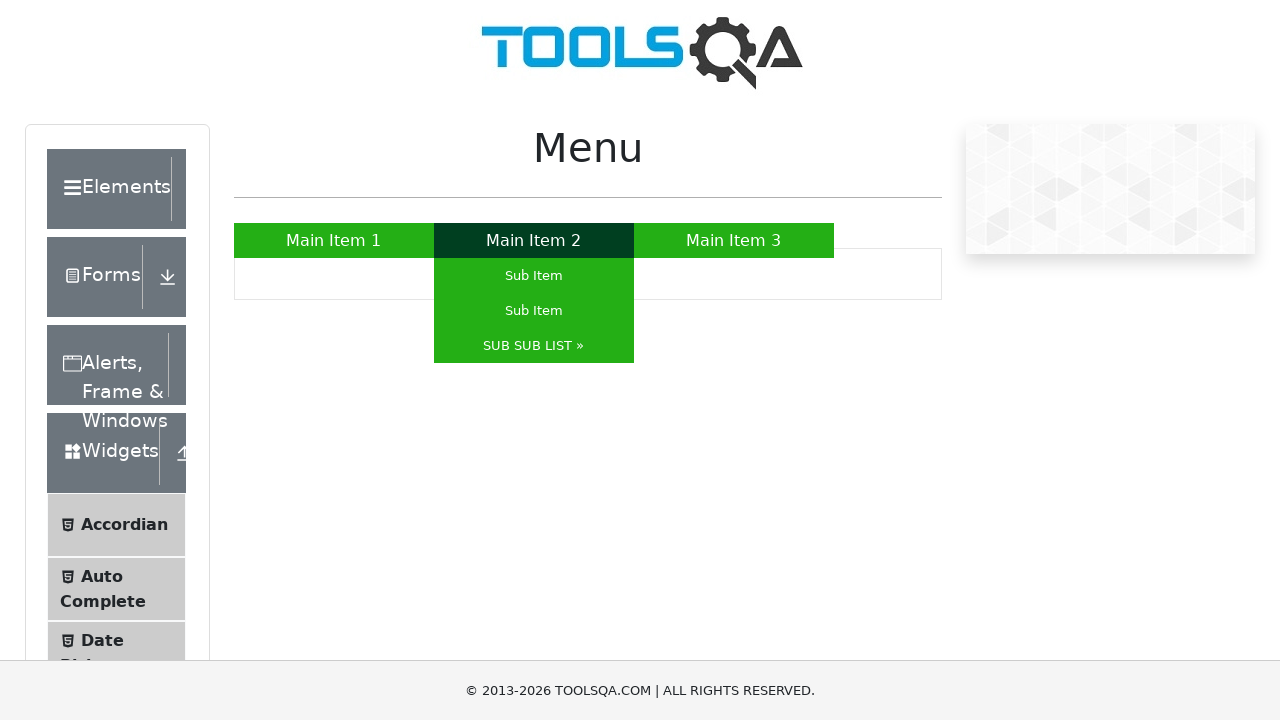

Submenu item 'SUB SUB LIST »' became visible
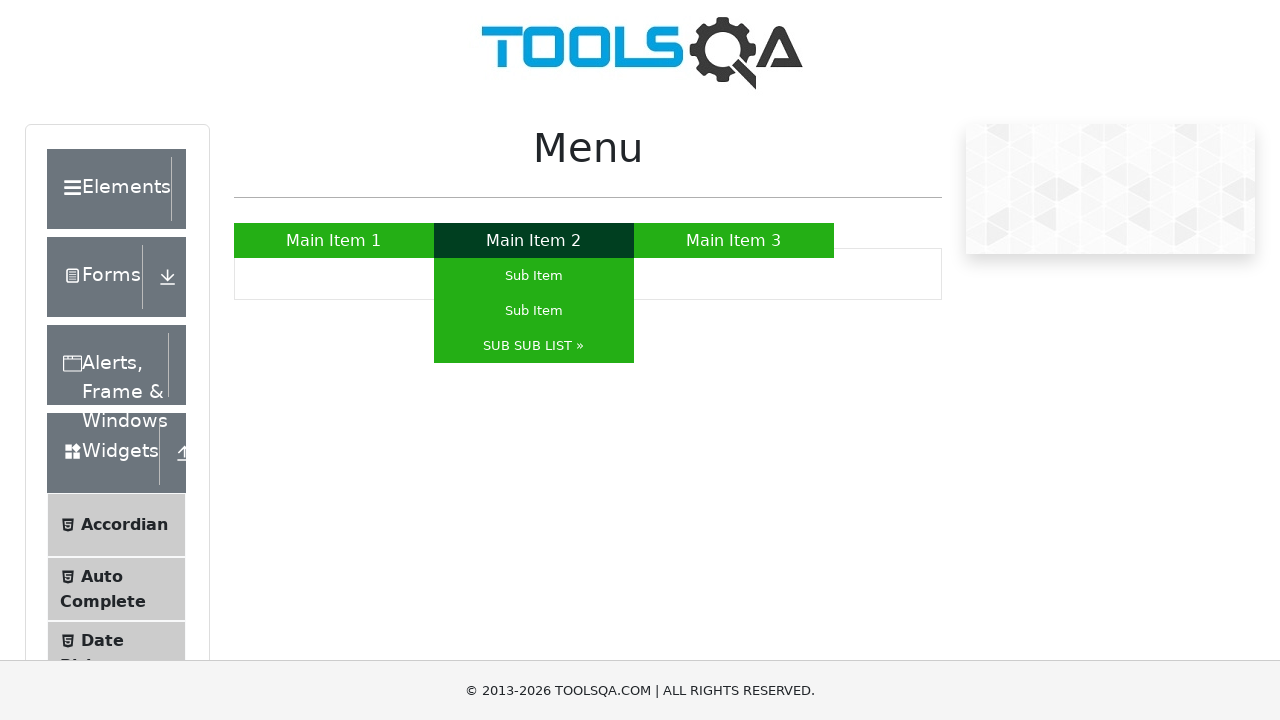

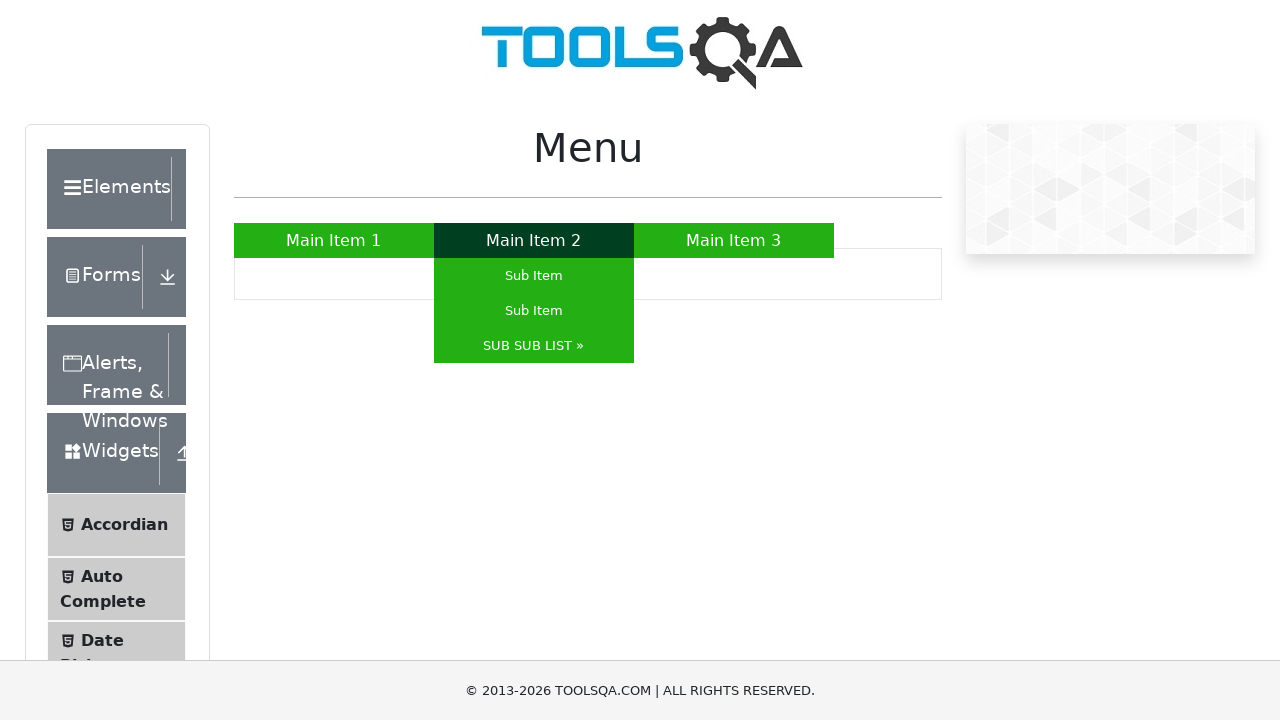